Tests window/tab handling by finding links in the footer section, opening them in new tabs using keyboard shortcuts, then iterating through all opened tabs and switching to each one.

Starting URL: https://rahulshettyacademy.com/AutomationPractice/

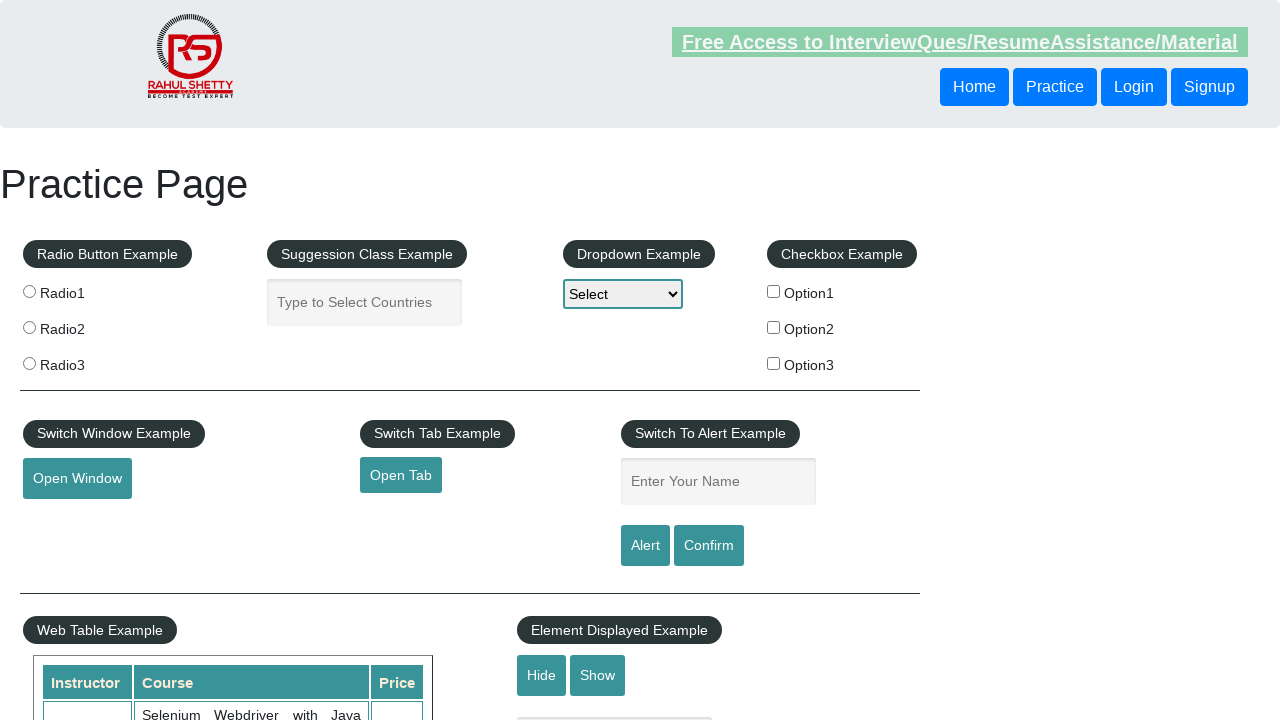

Page loaded with domcontentloaded state
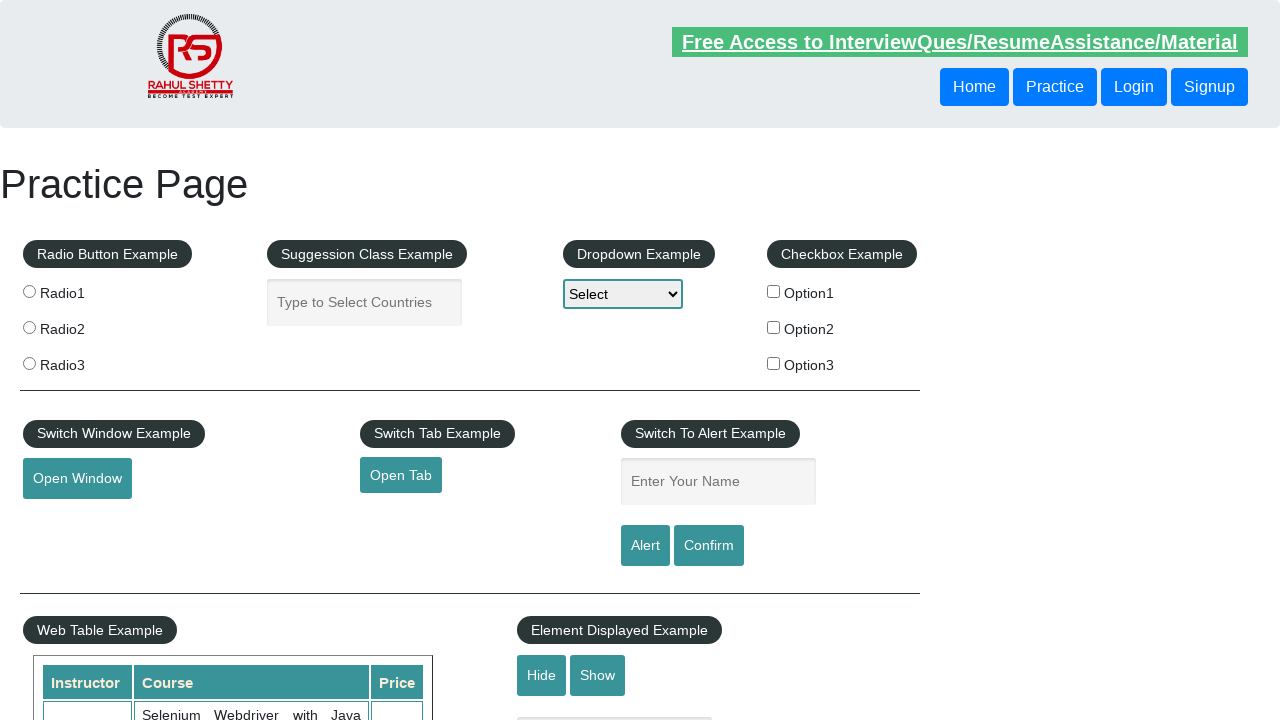

Located footer section with id='gf-BIG'
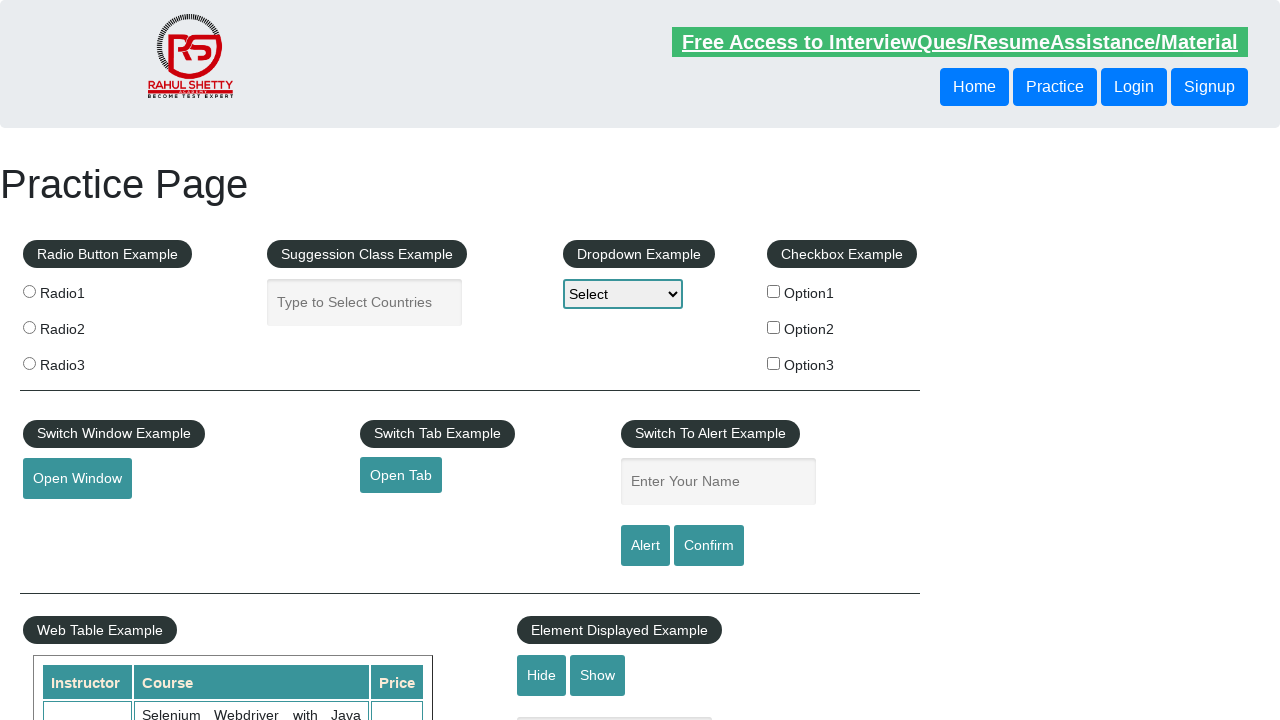

Located first column of footer links
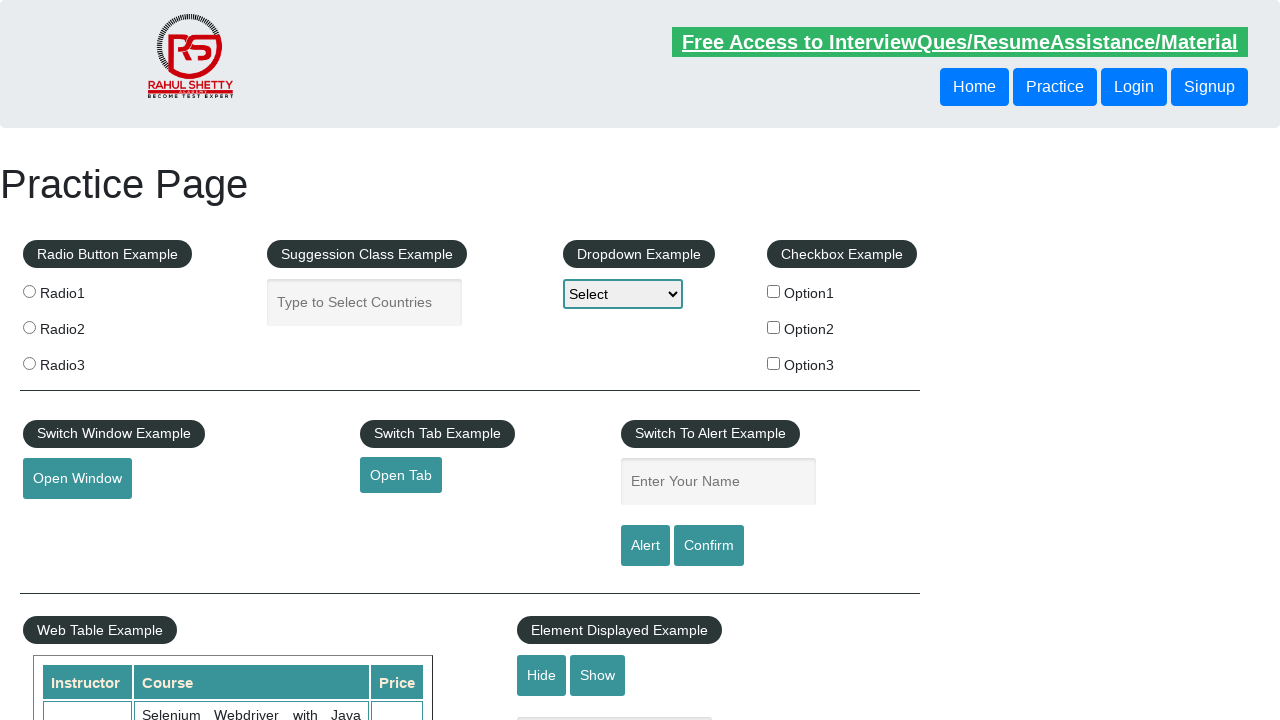

Found 5 links in footer column
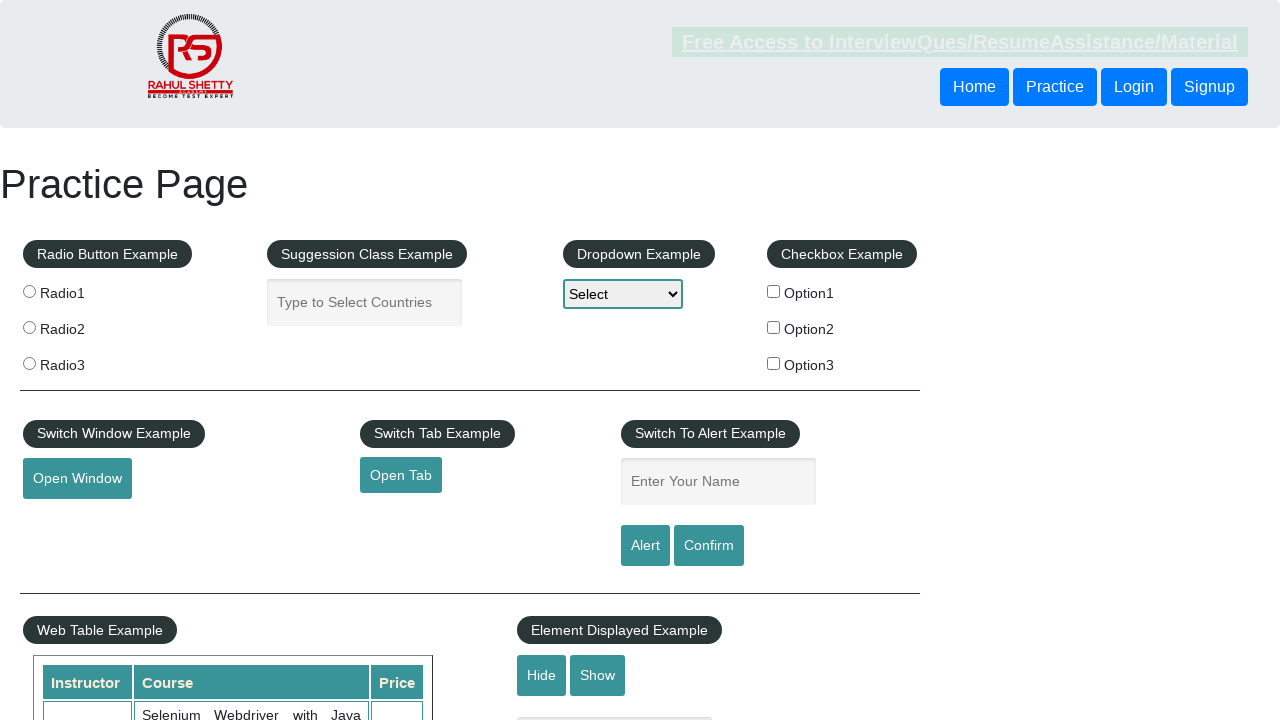

Opened link 1 in new tab using Ctrl+Click at (68, 520) on xpath=//div[@id='gf-BIG'] >> xpath=//tbody/tr/td[1]/ul[1] >> a >> nth=1
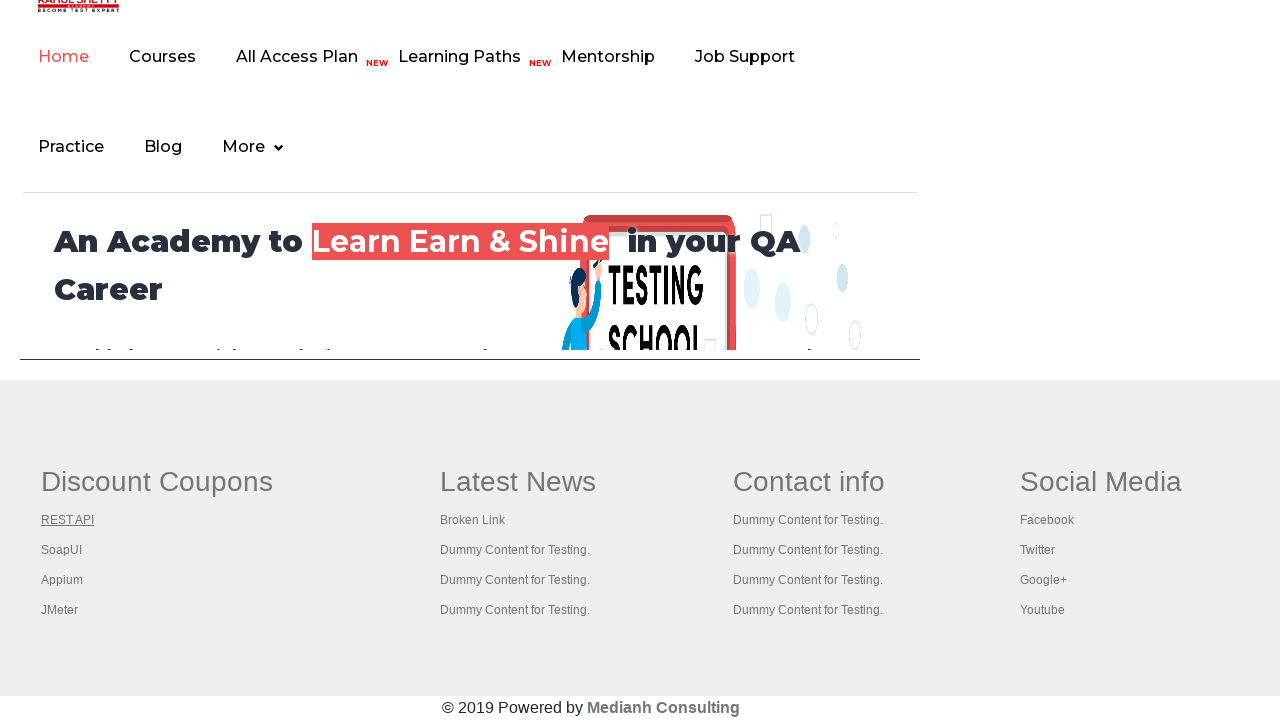

Waited 2 seconds for link 1 to load
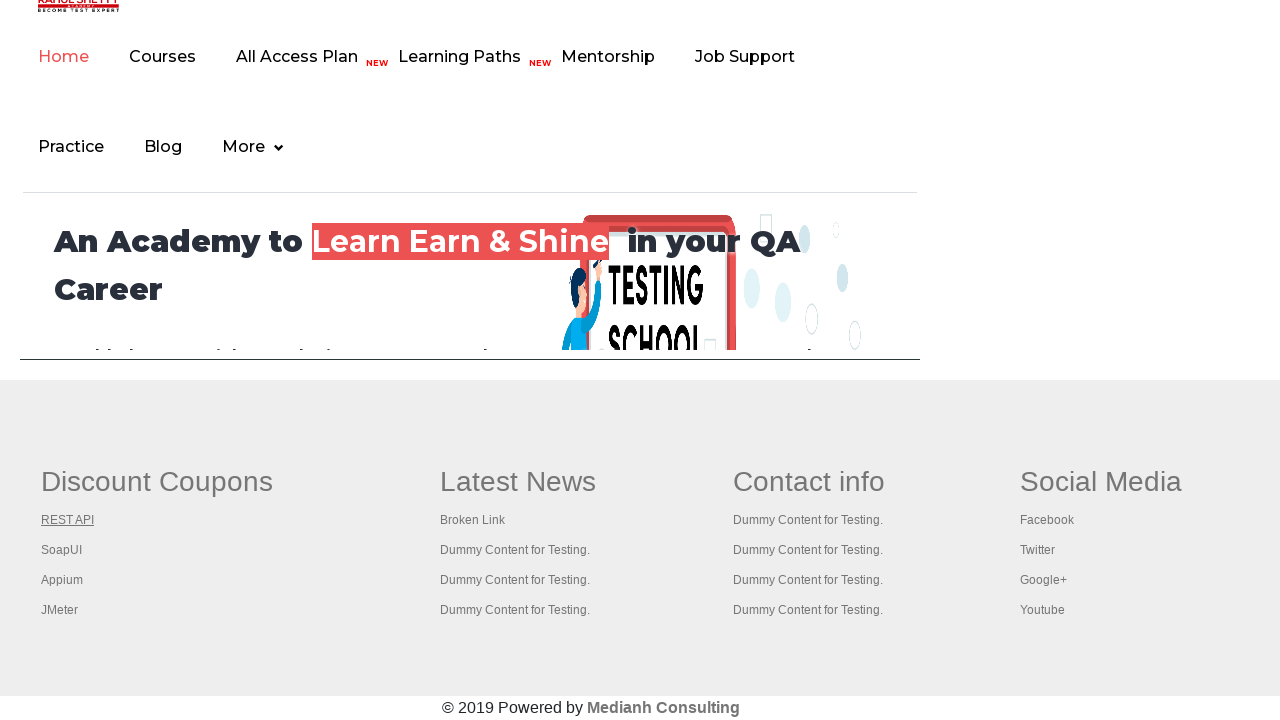

Opened link 2 in new tab using Ctrl+Click at (62, 550) on xpath=//div[@id='gf-BIG'] >> xpath=//tbody/tr/td[1]/ul[1] >> a >> nth=2
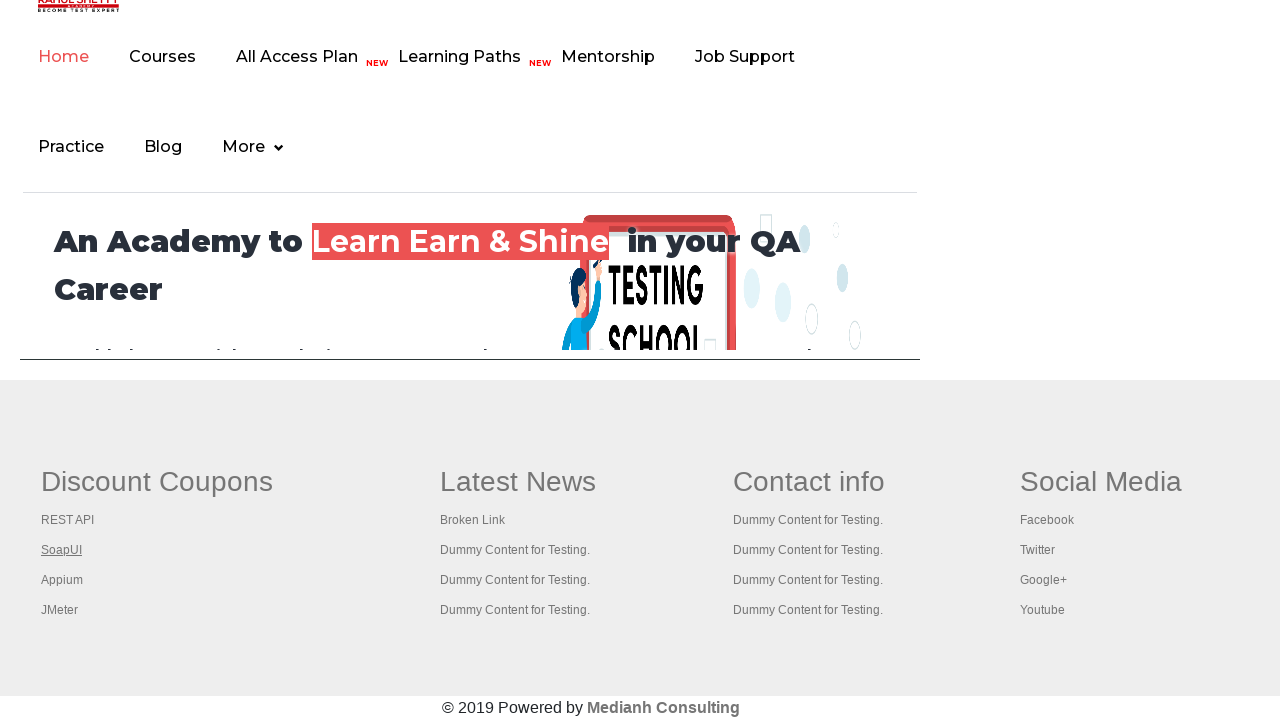

Waited 2 seconds for link 2 to load
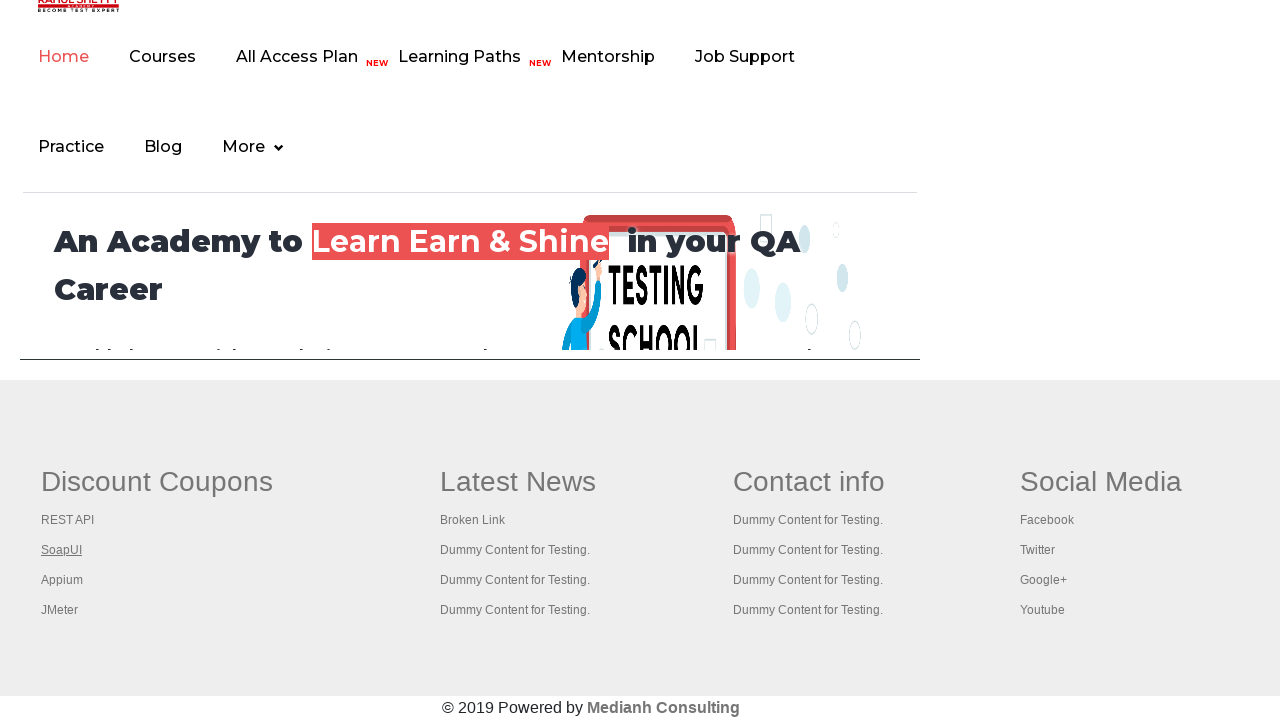

Opened link 3 in new tab using Ctrl+Click at (62, 580) on xpath=//div[@id='gf-BIG'] >> xpath=//tbody/tr/td[1]/ul[1] >> a >> nth=3
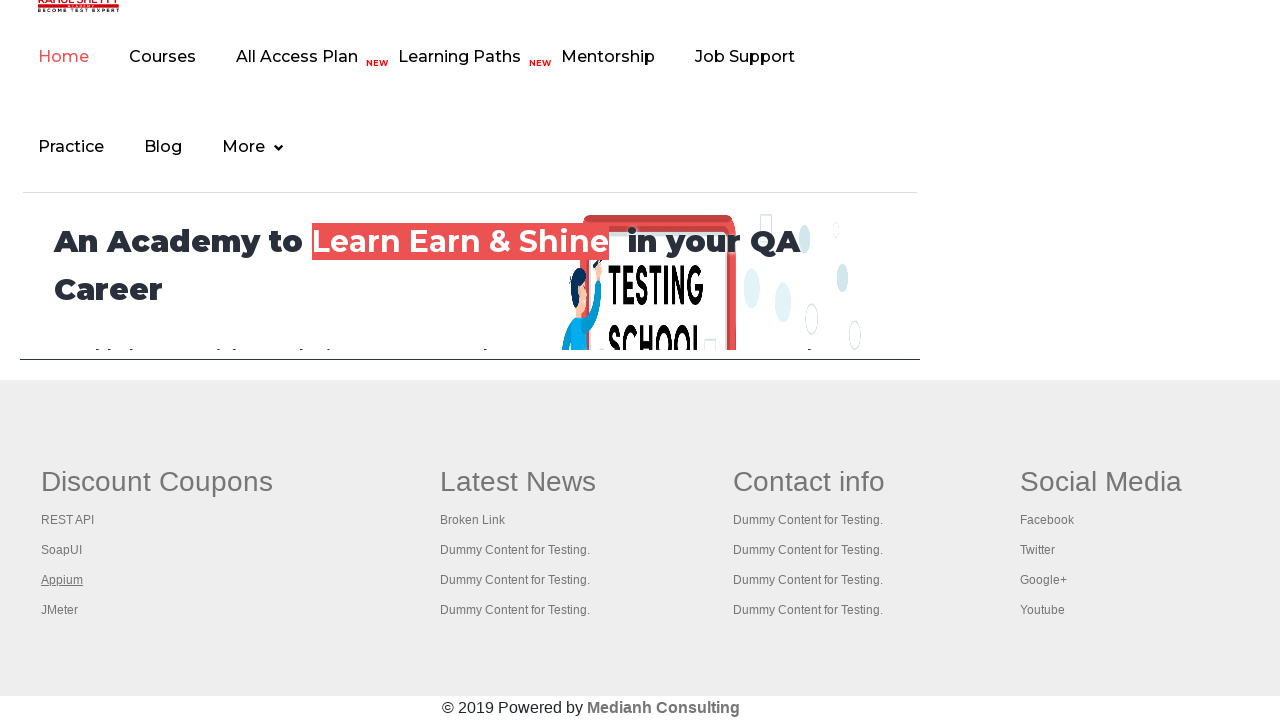

Waited 2 seconds for link 3 to load
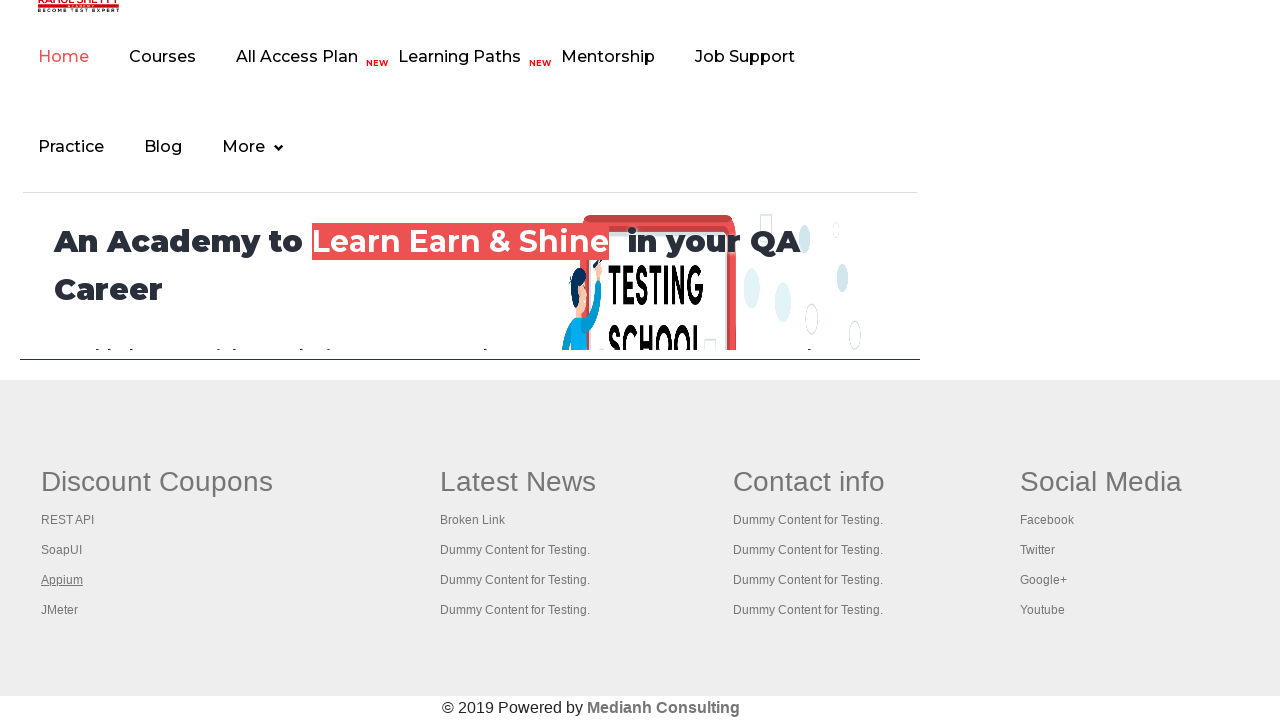

Opened link 4 in new tab using Ctrl+Click at (60, 610) on xpath=//div[@id='gf-BIG'] >> xpath=//tbody/tr/td[1]/ul[1] >> a >> nth=4
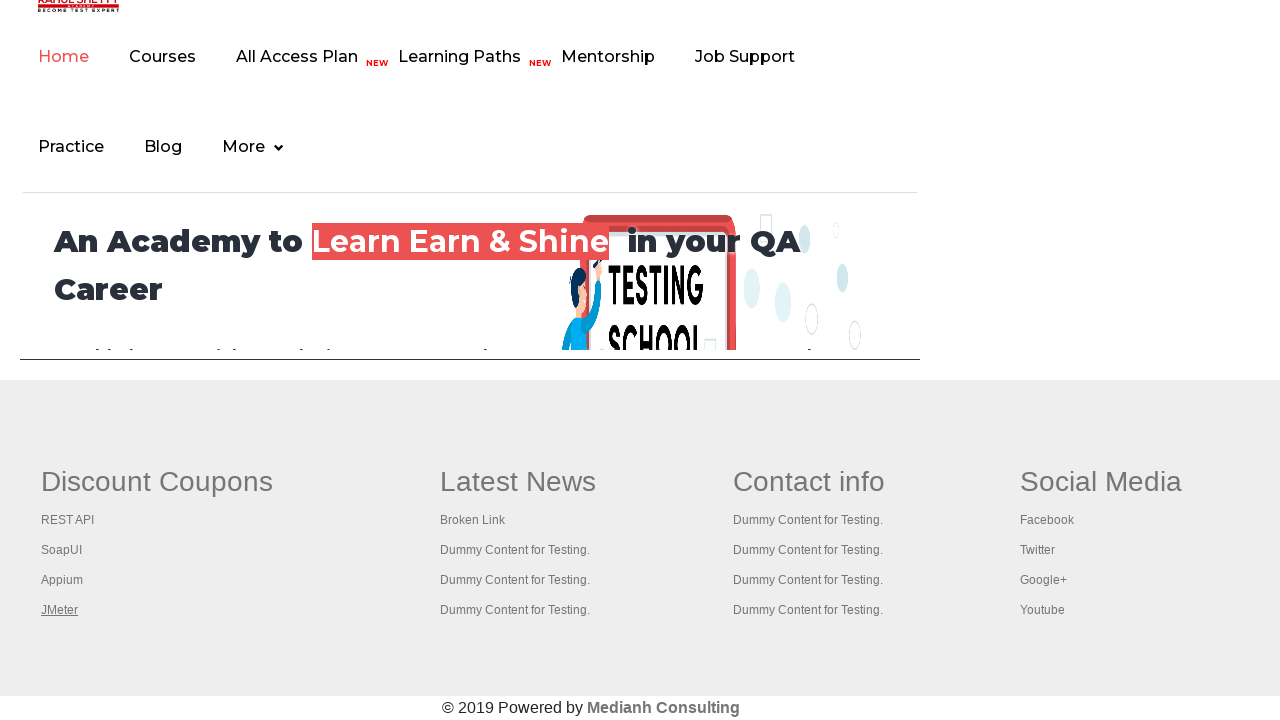

Waited 2 seconds for link 4 to load
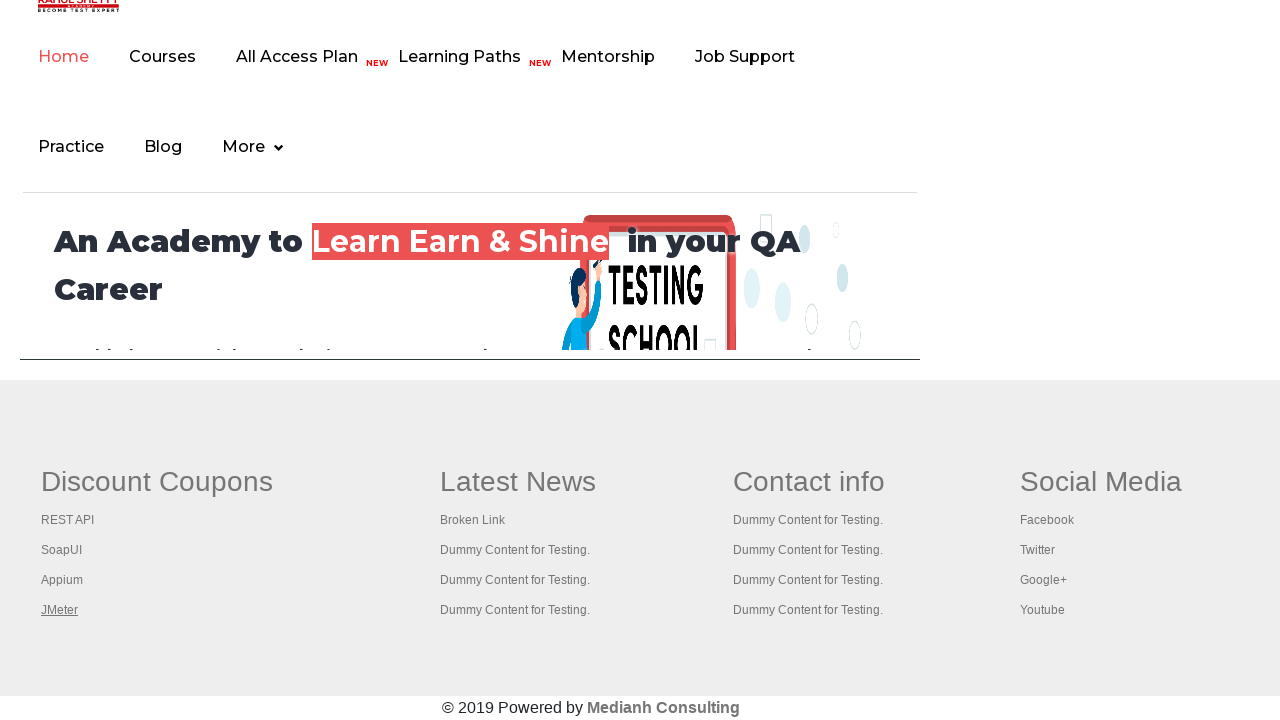

Retrieved all 5 open pages/tabs from context
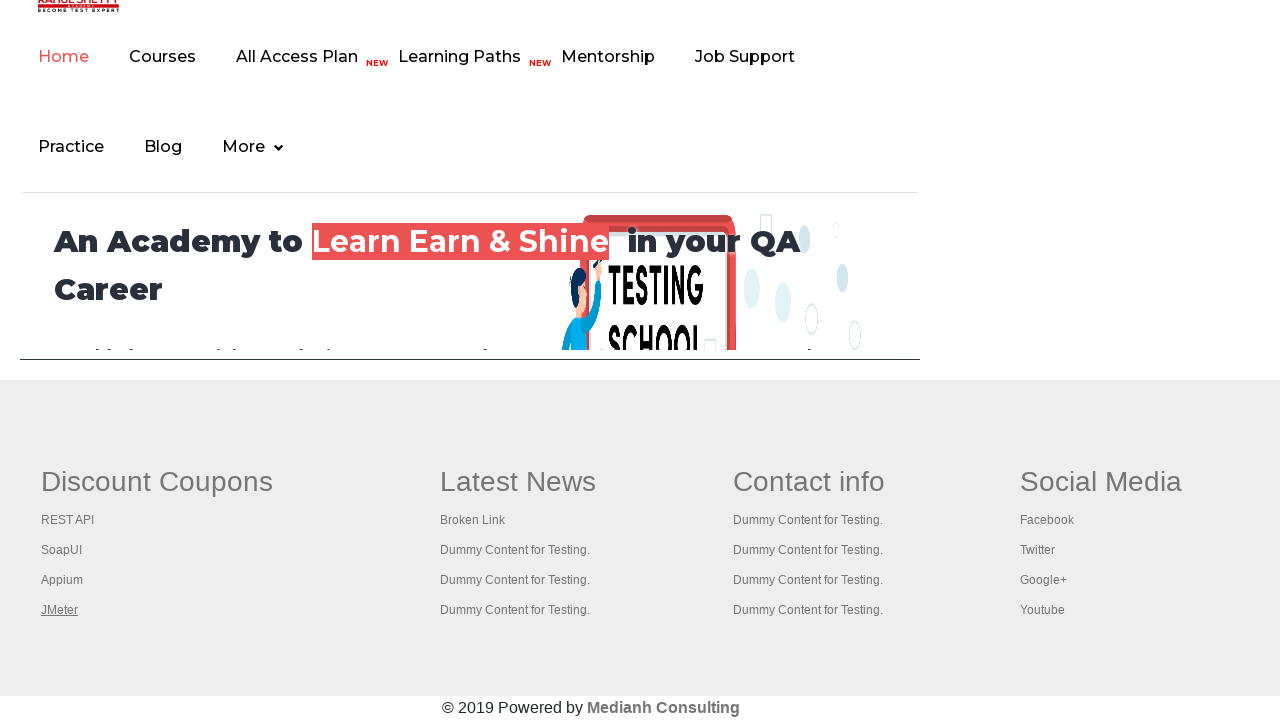

Switched to and brought a tab to front
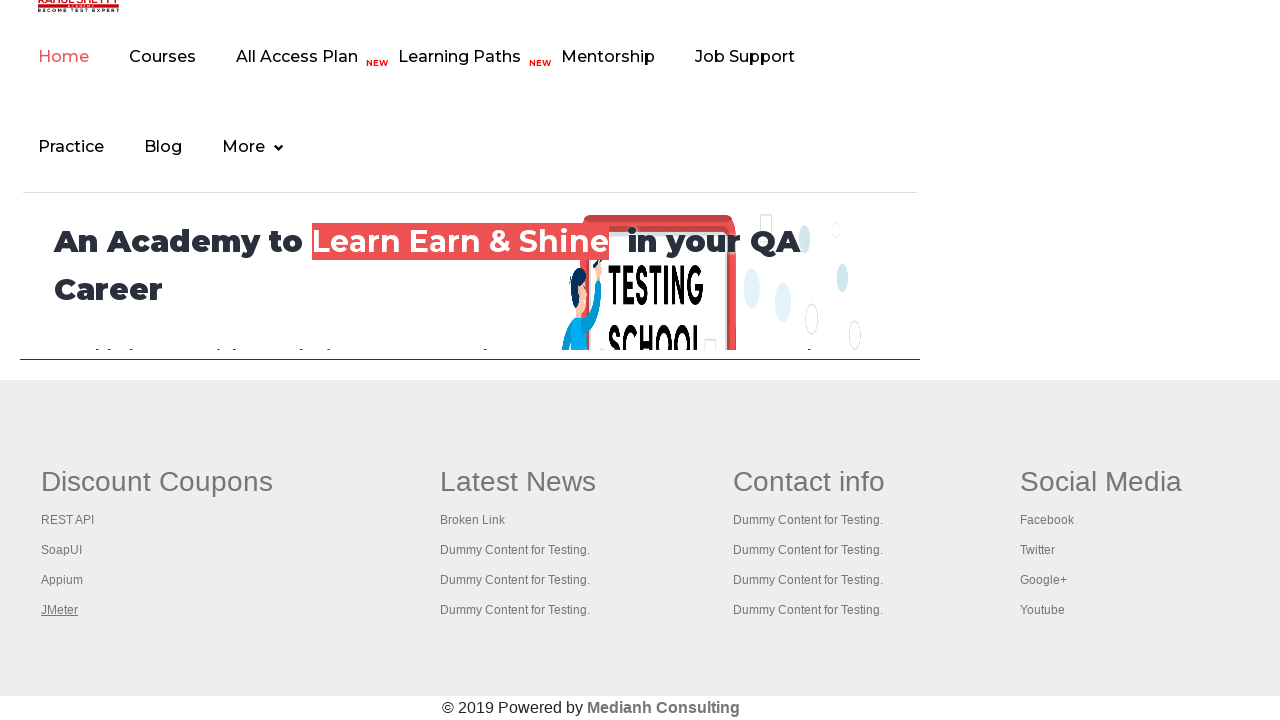

Waited 500ms for tab to stabilize
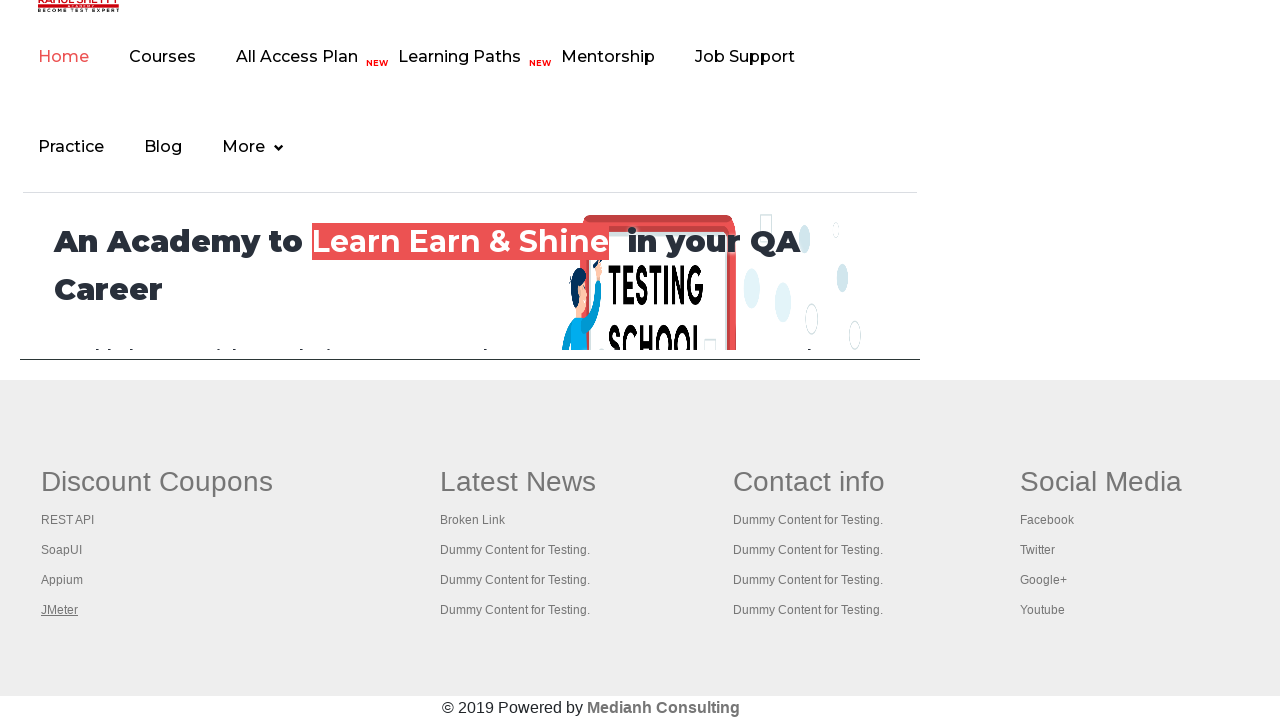

Switched to and brought a tab to front
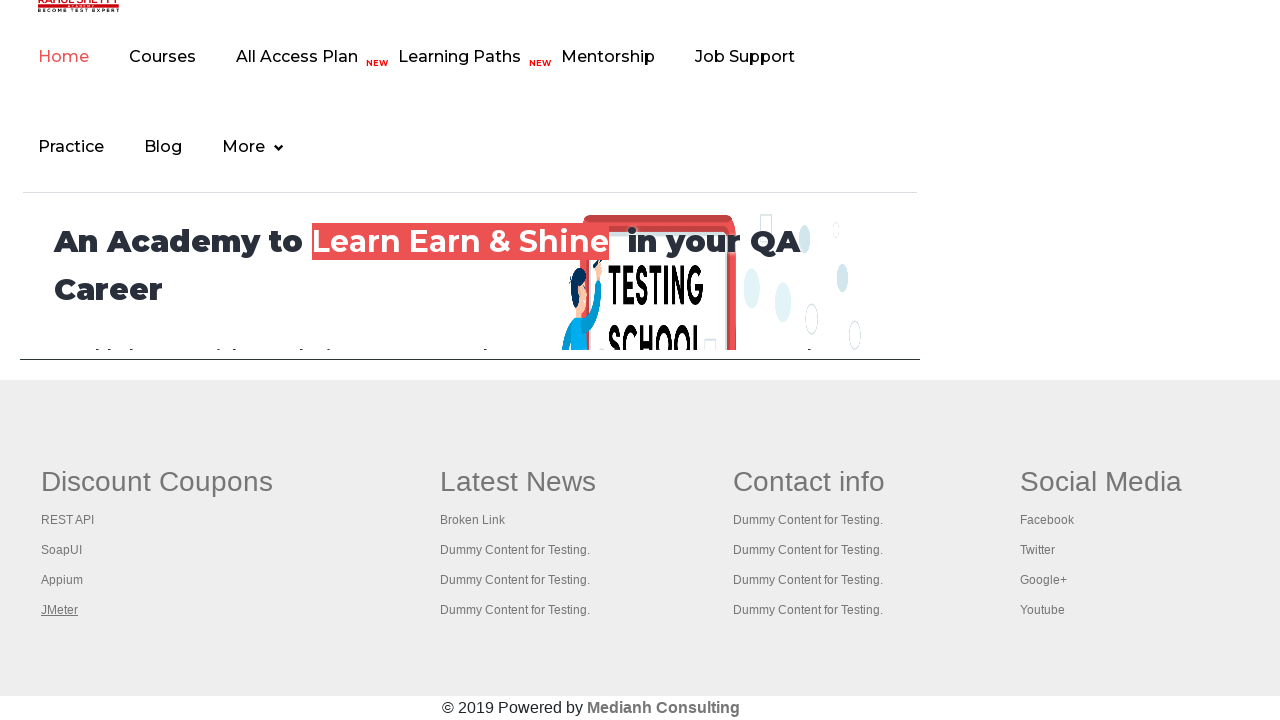

Waited 500ms for tab to stabilize
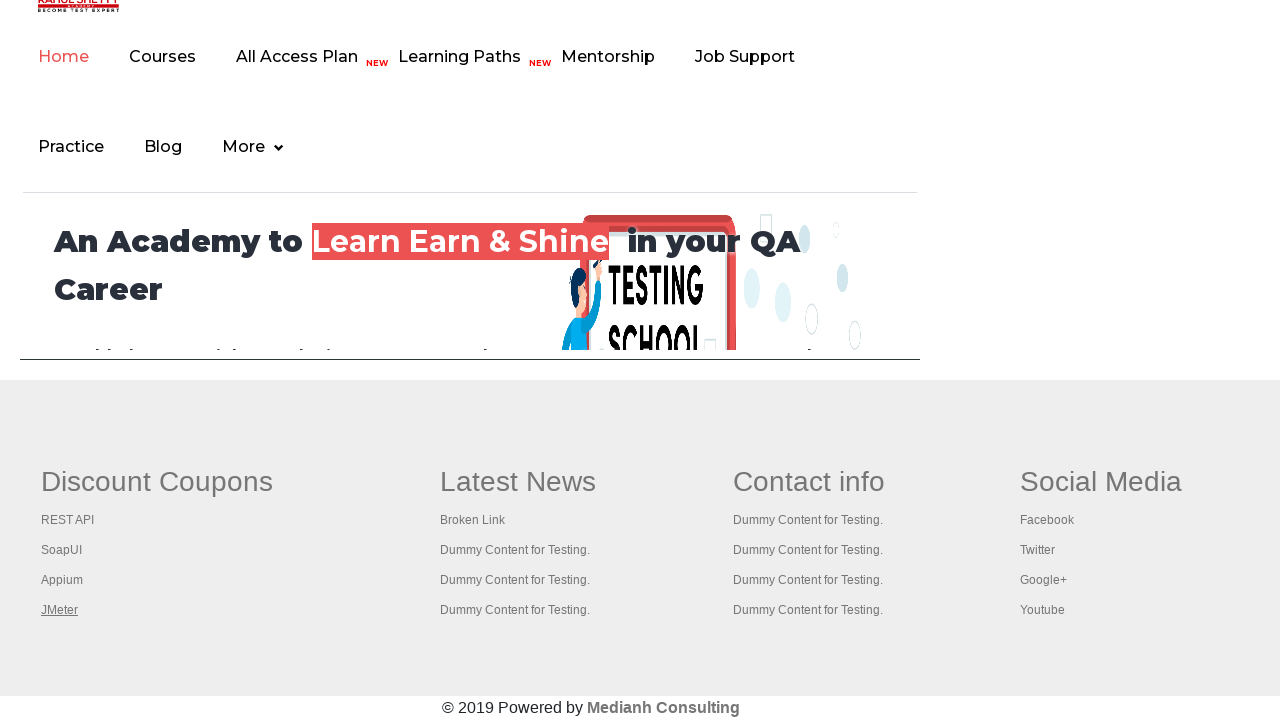

Switched to and brought a tab to front
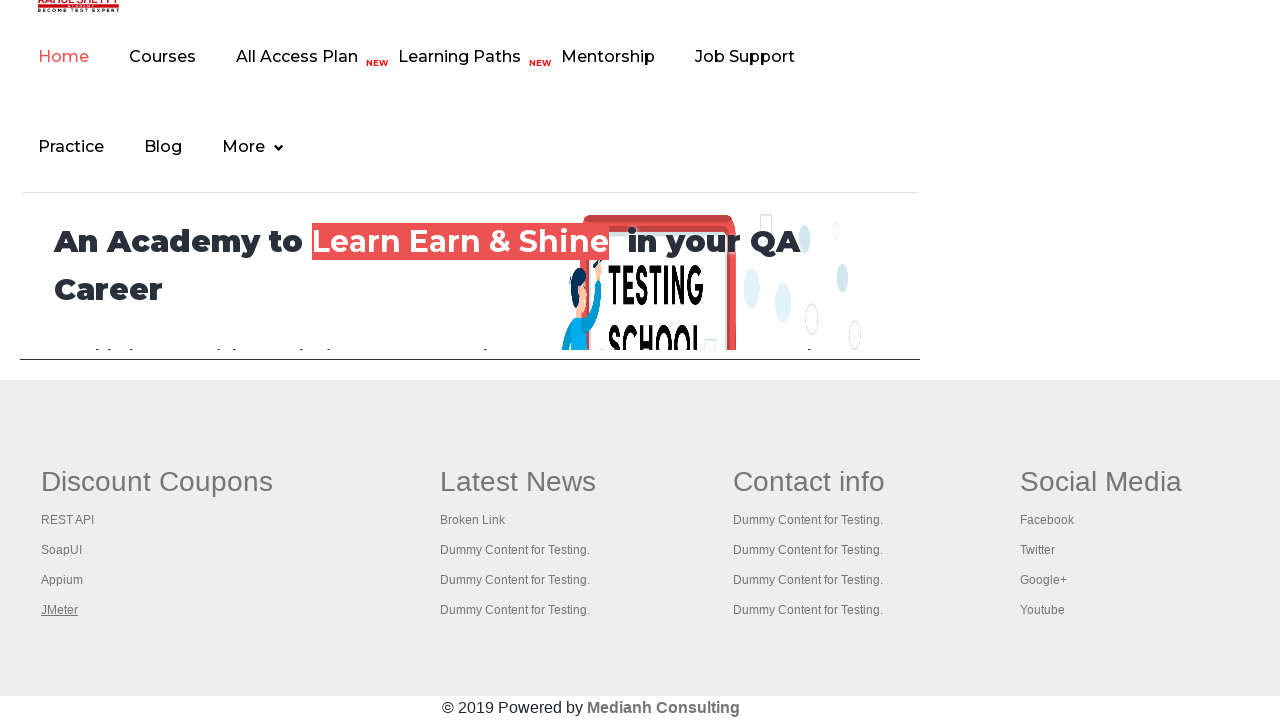

Waited 500ms for tab to stabilize
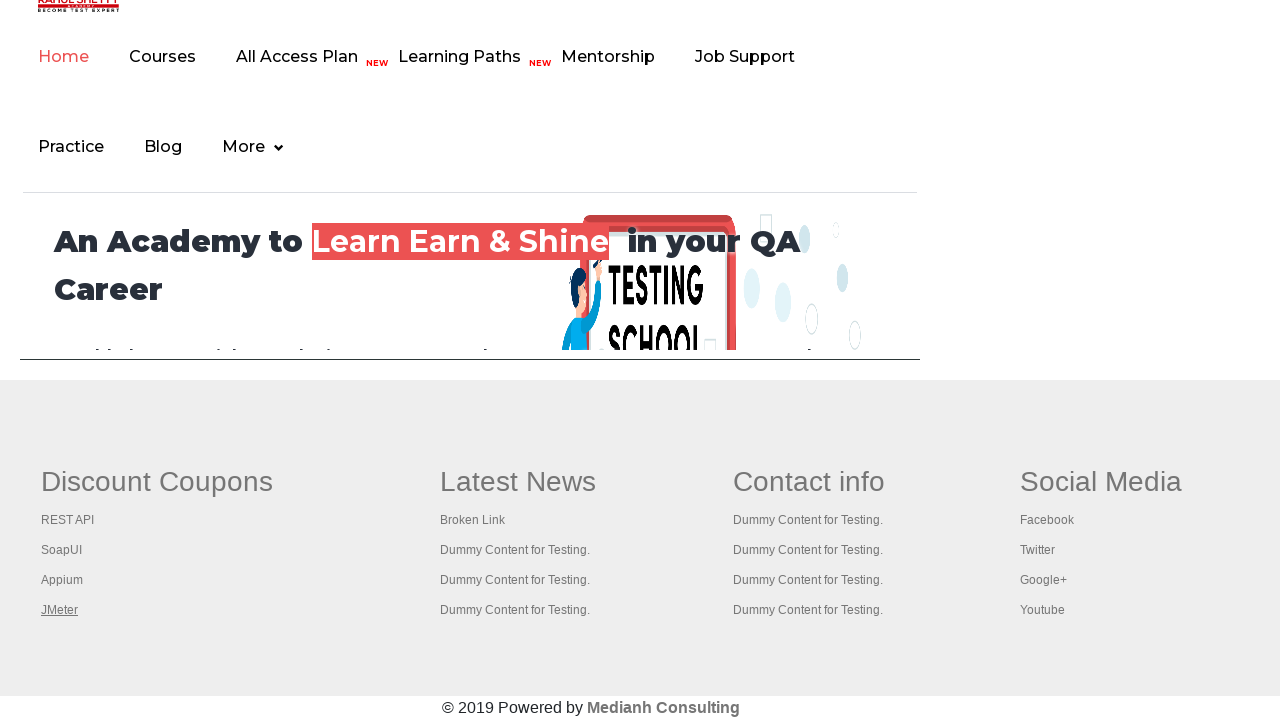

Switched to and brought a tab to front
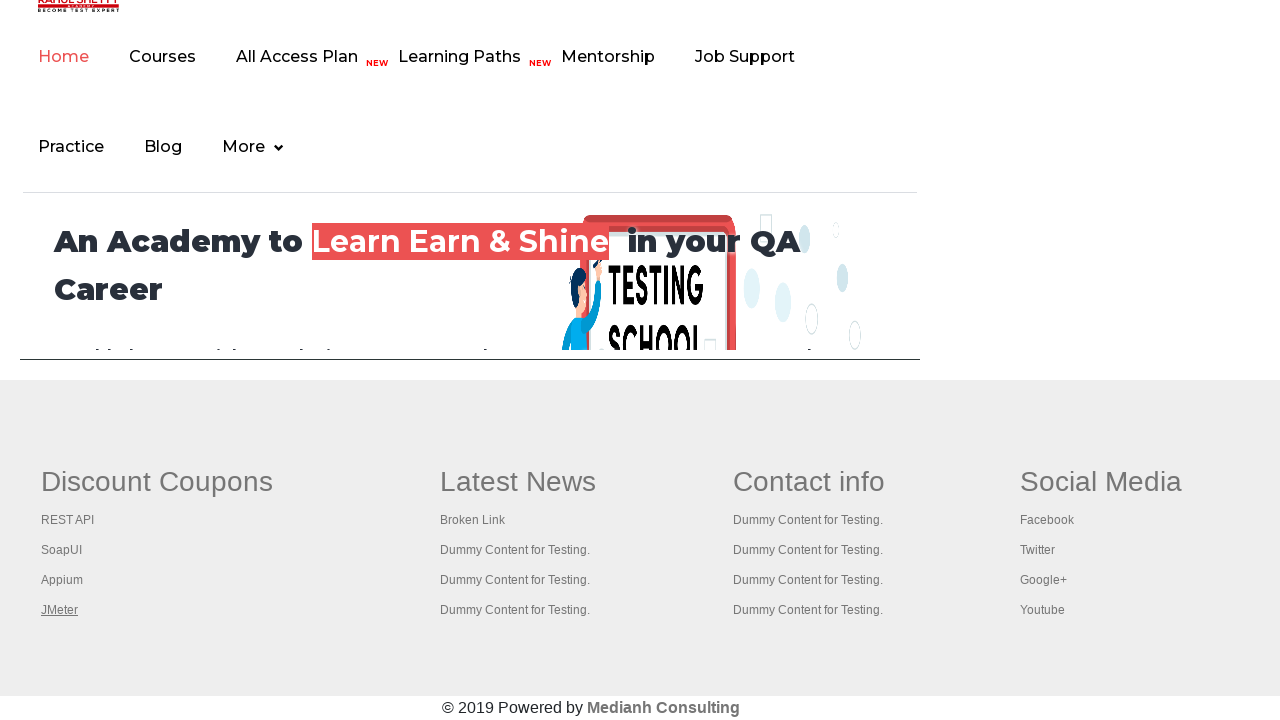

Waited 500ms for tab to stabilize
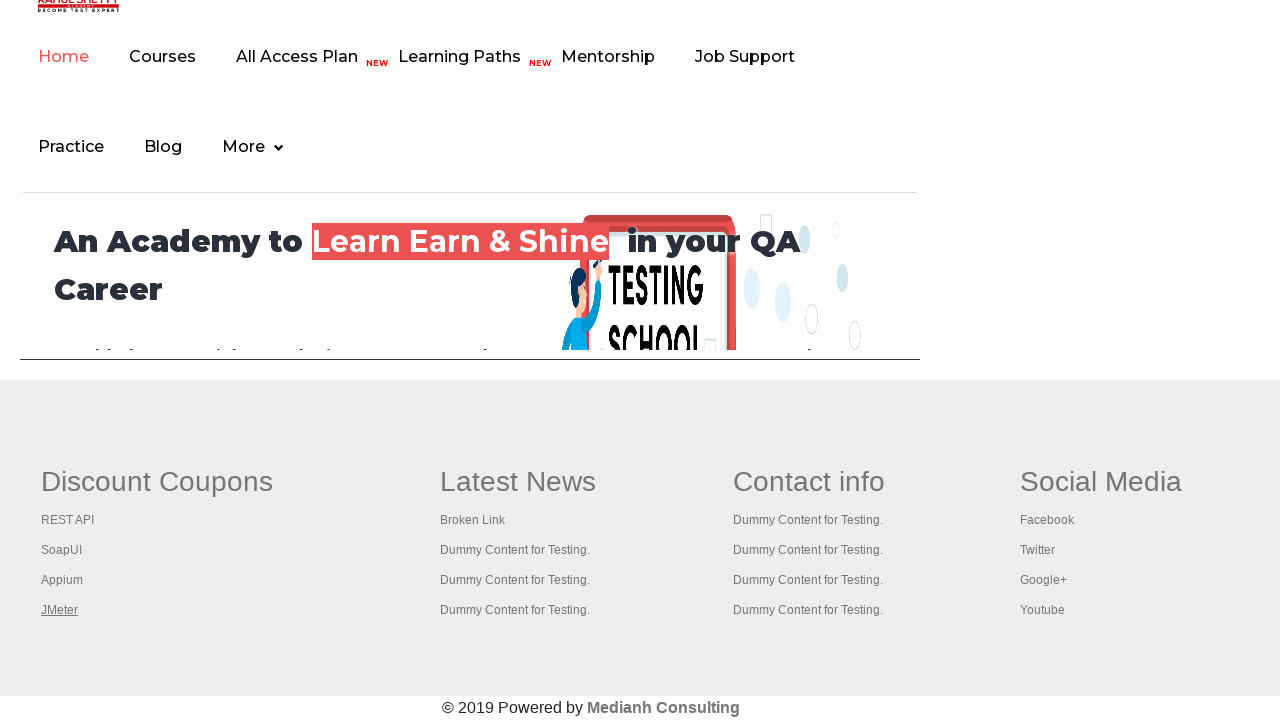

Switched to and brought a tab to front
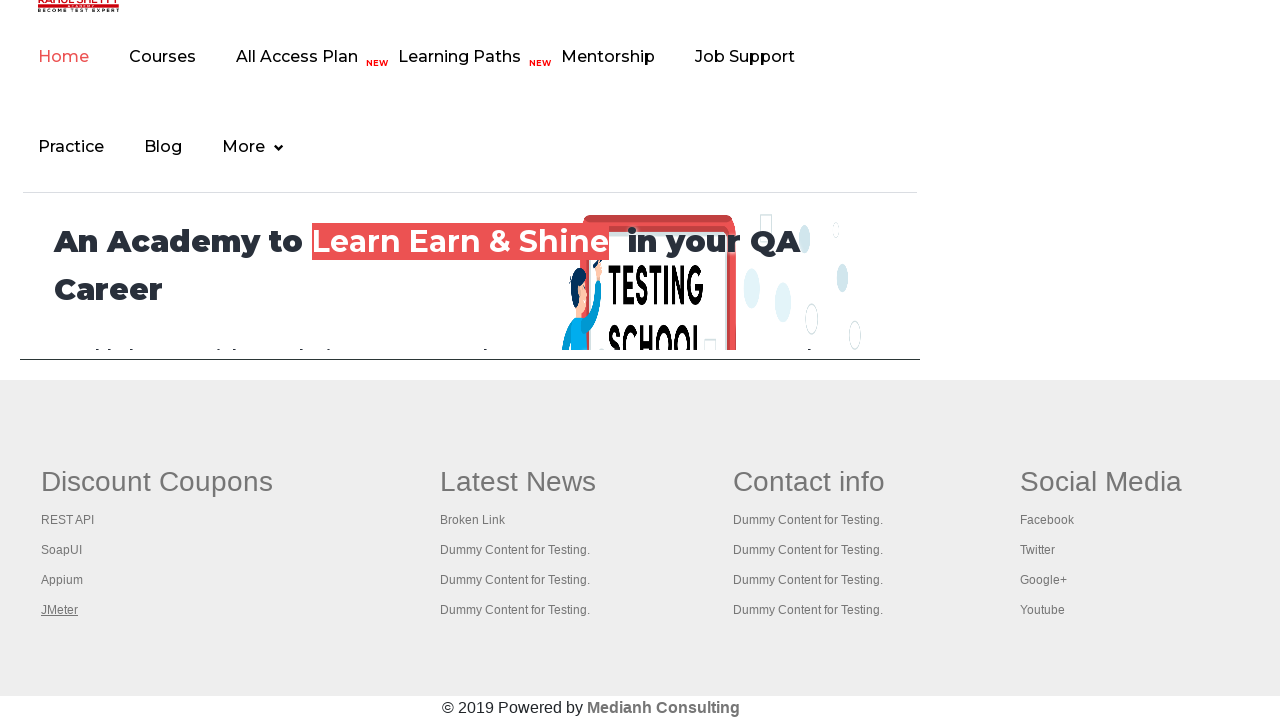

Waited 500ms for tab to stabilize
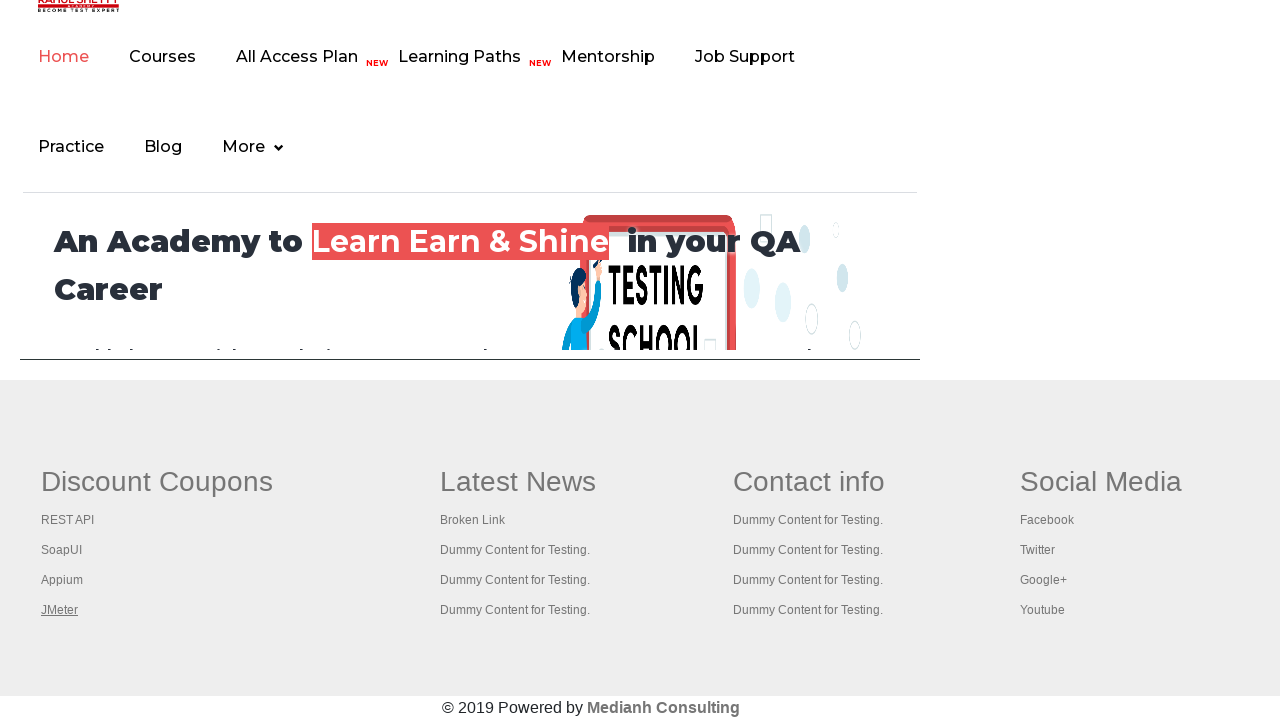

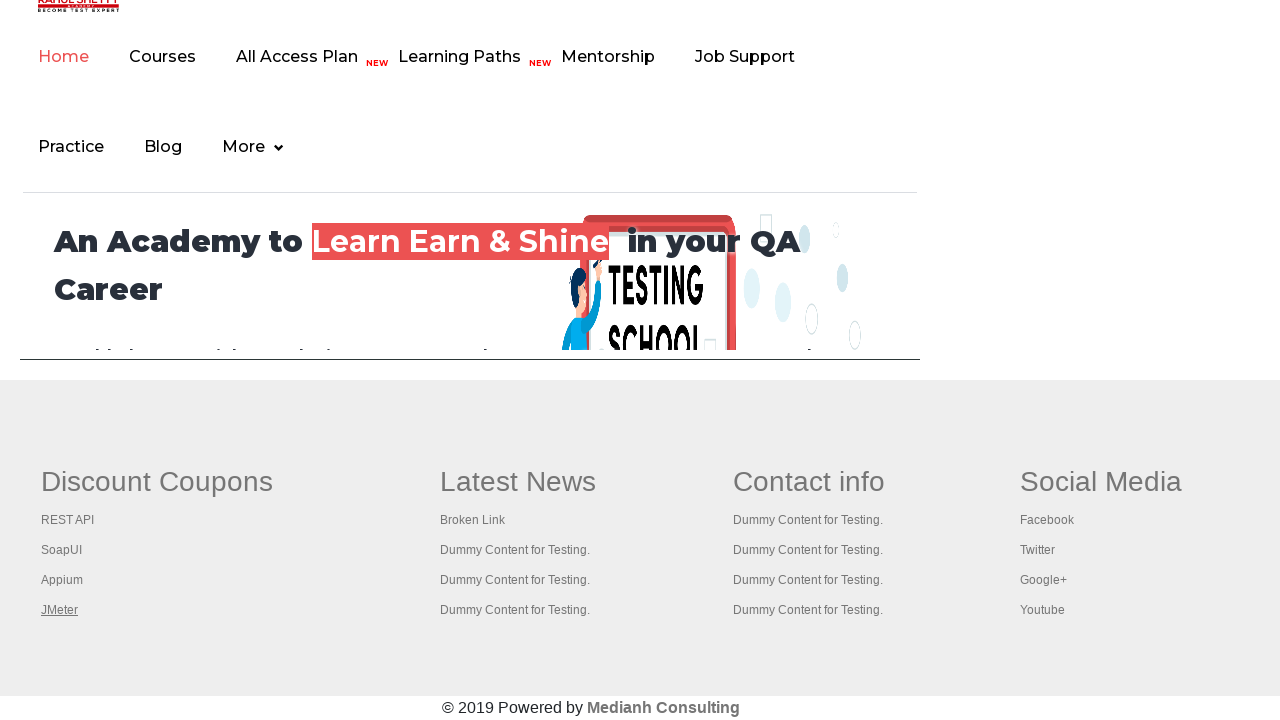